Tests an explicit wait scenario where the script waits for a price to change to "100", clicks a book button, calculates a mathematical answer based on a displayed value, fills in the answer, and submits the form.

Starting URL: http://suninjuly.github.io/explicit_wait2.html

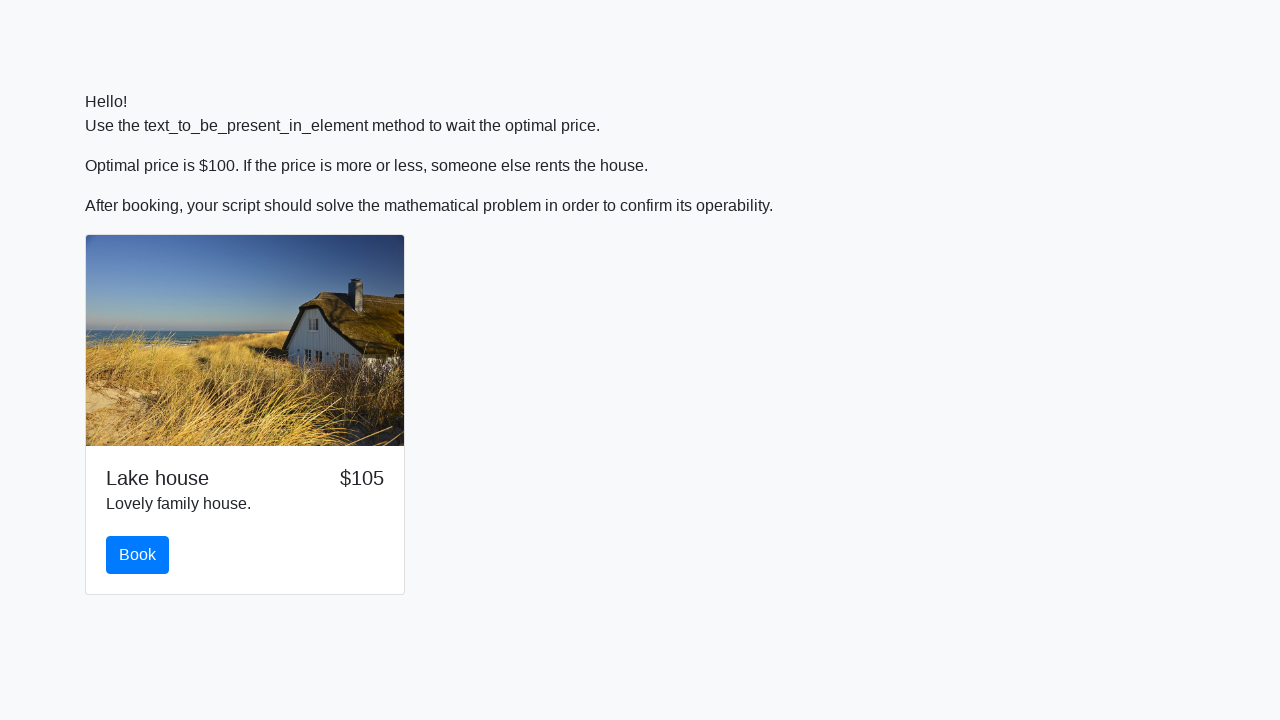

Waited for price element to display '100'
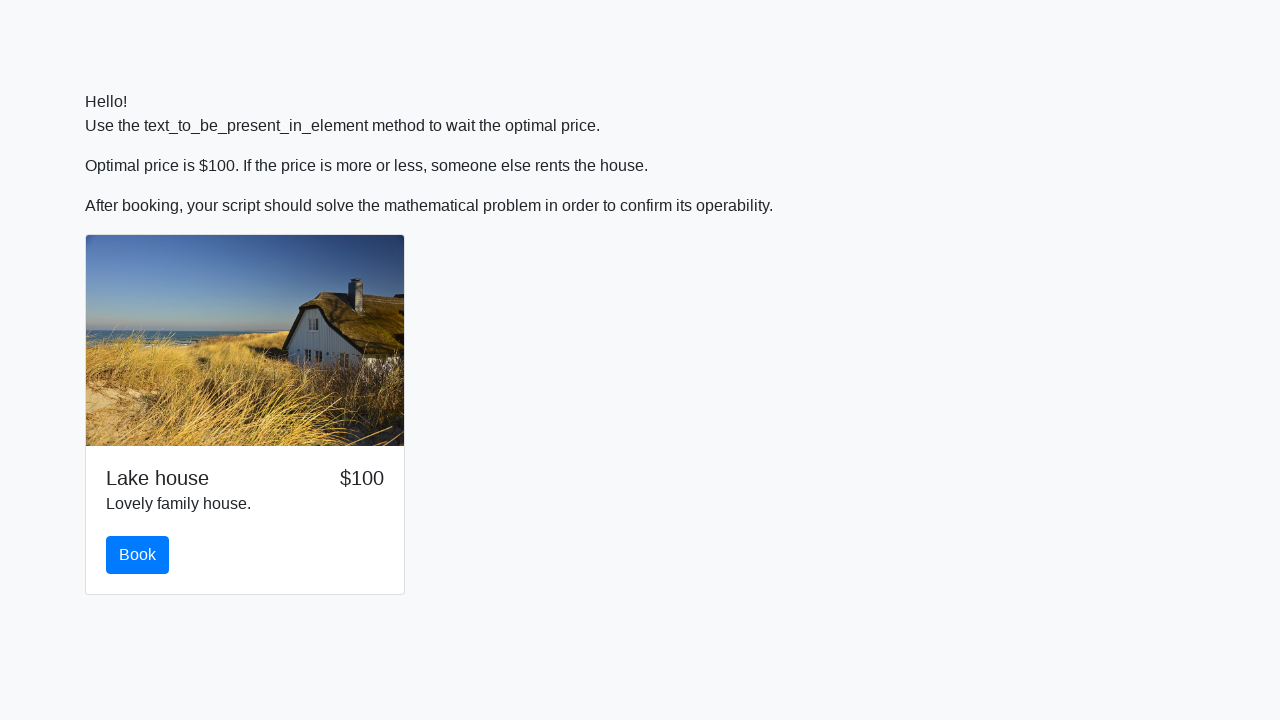

Clicked the book button at (138, 555) on #book
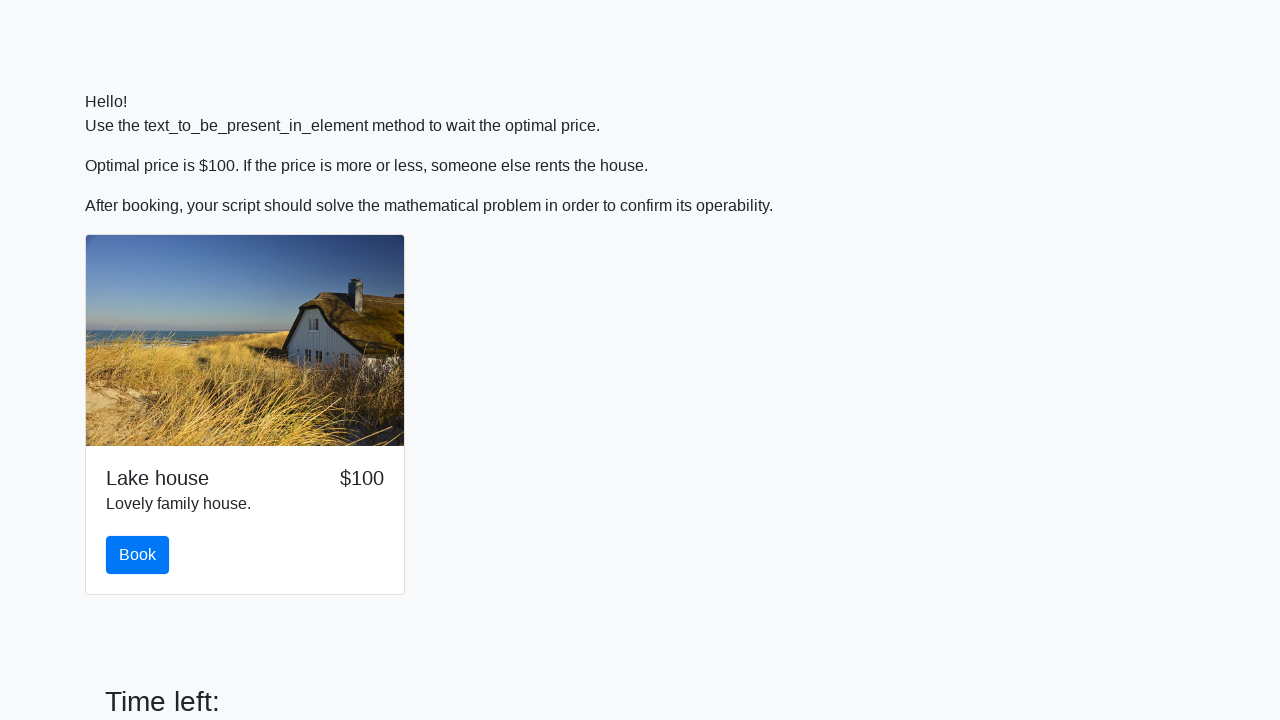

Scrolled down 100 pixels
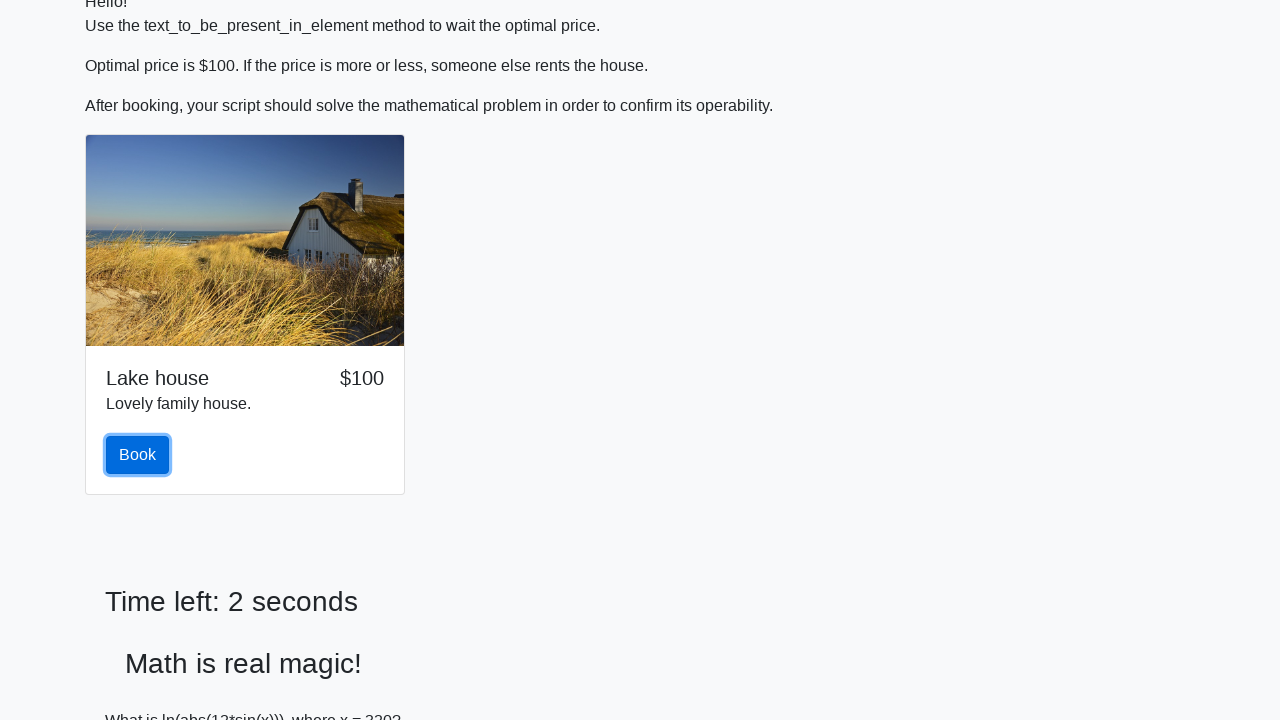

Retrieved input value from page: 320
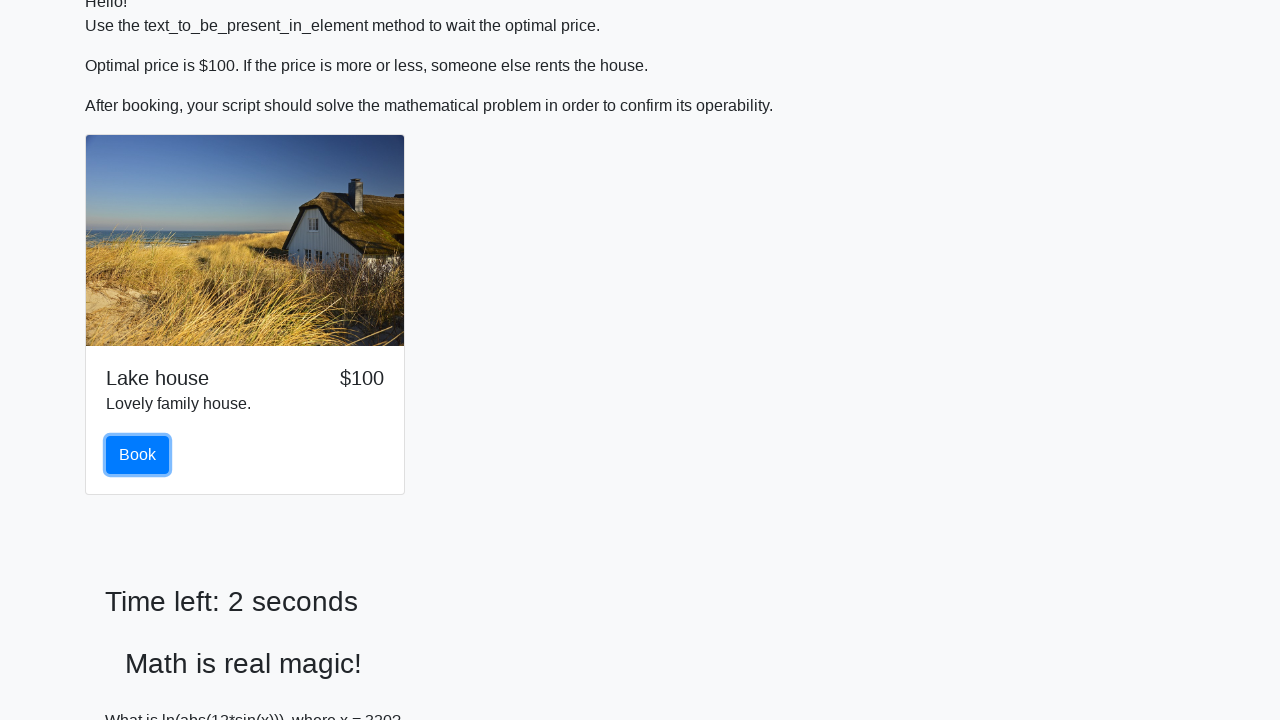

Calculated mathematical answer: 1.6366376501947832
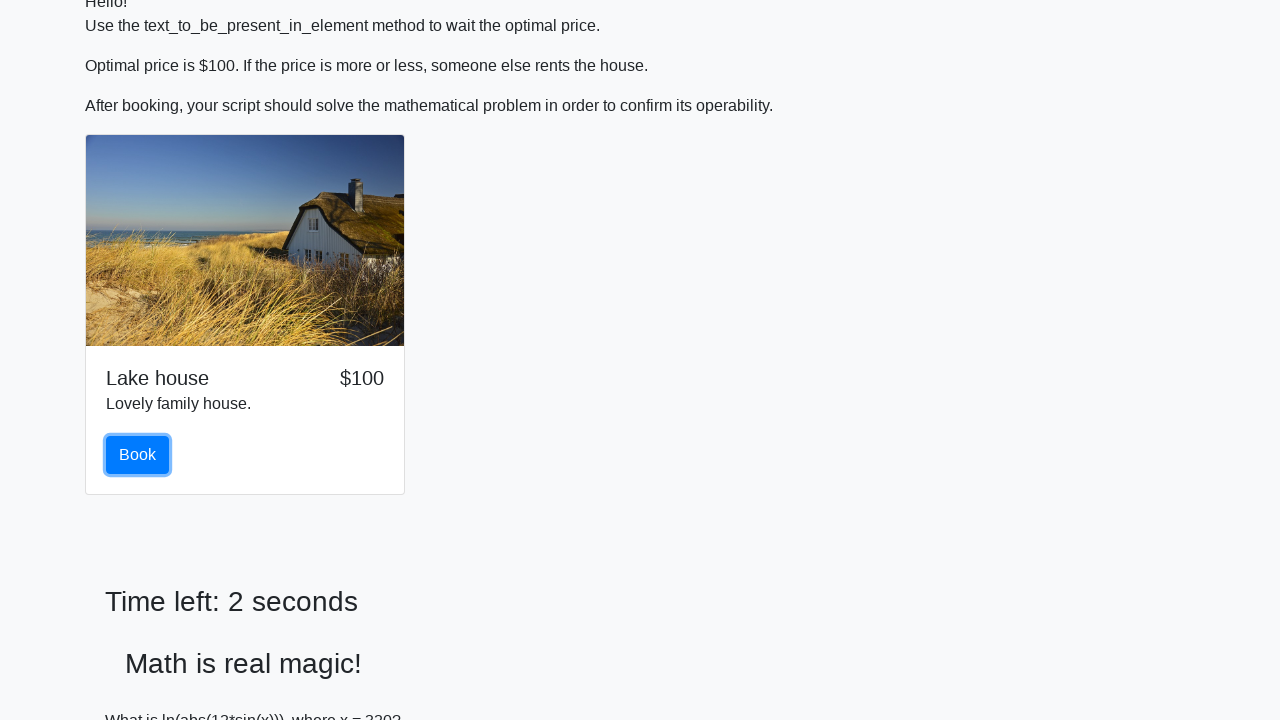

Filled answer field with calculated value on #answer
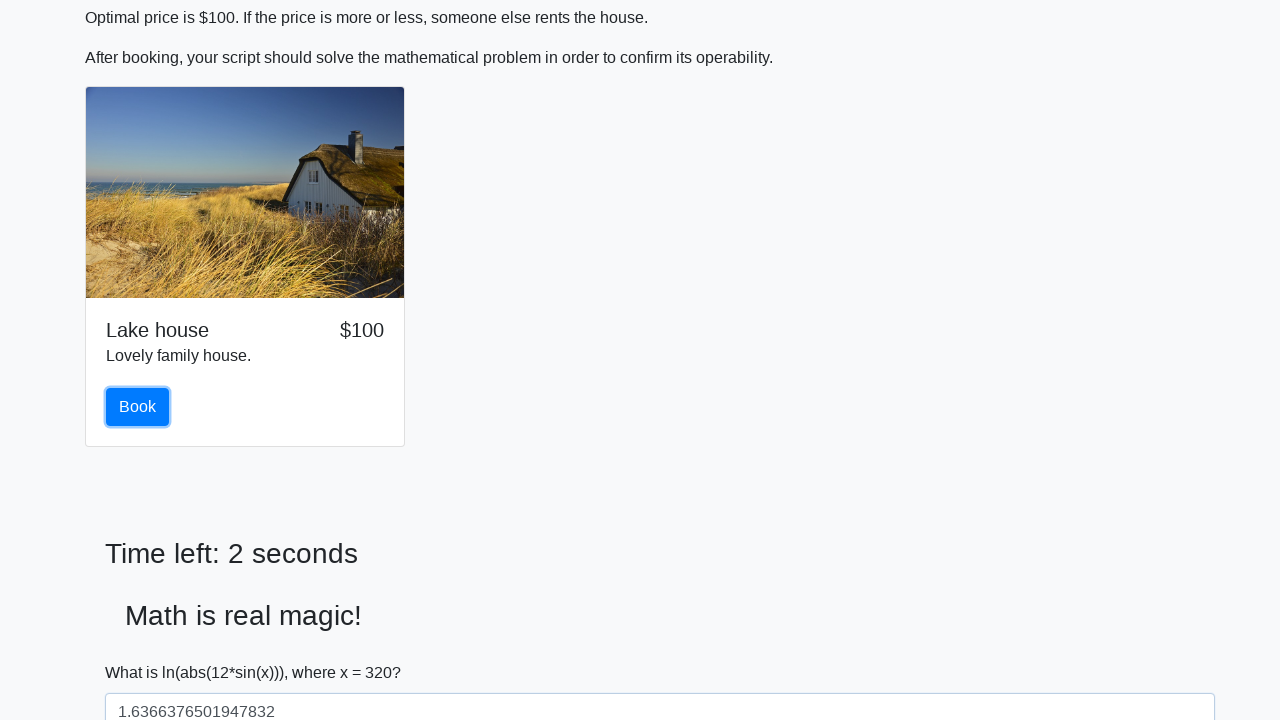

Clicked submit button to complete form at (143, 651) on button[type='submit']
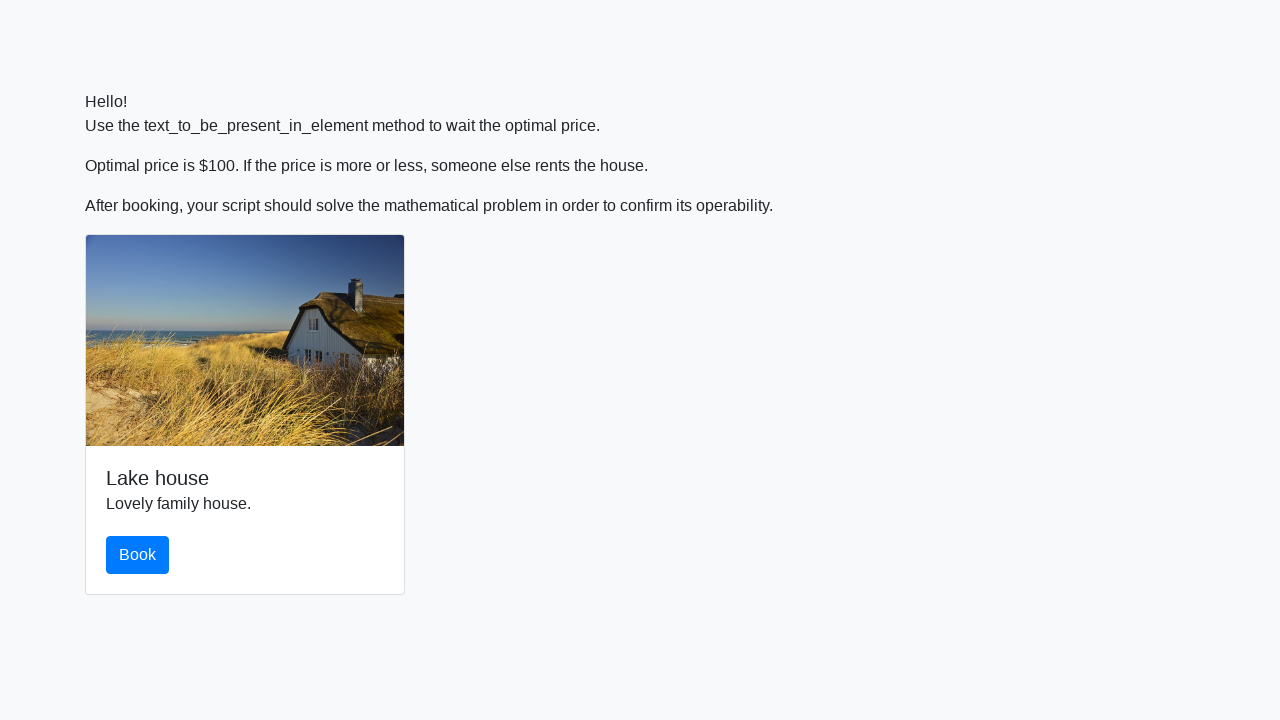

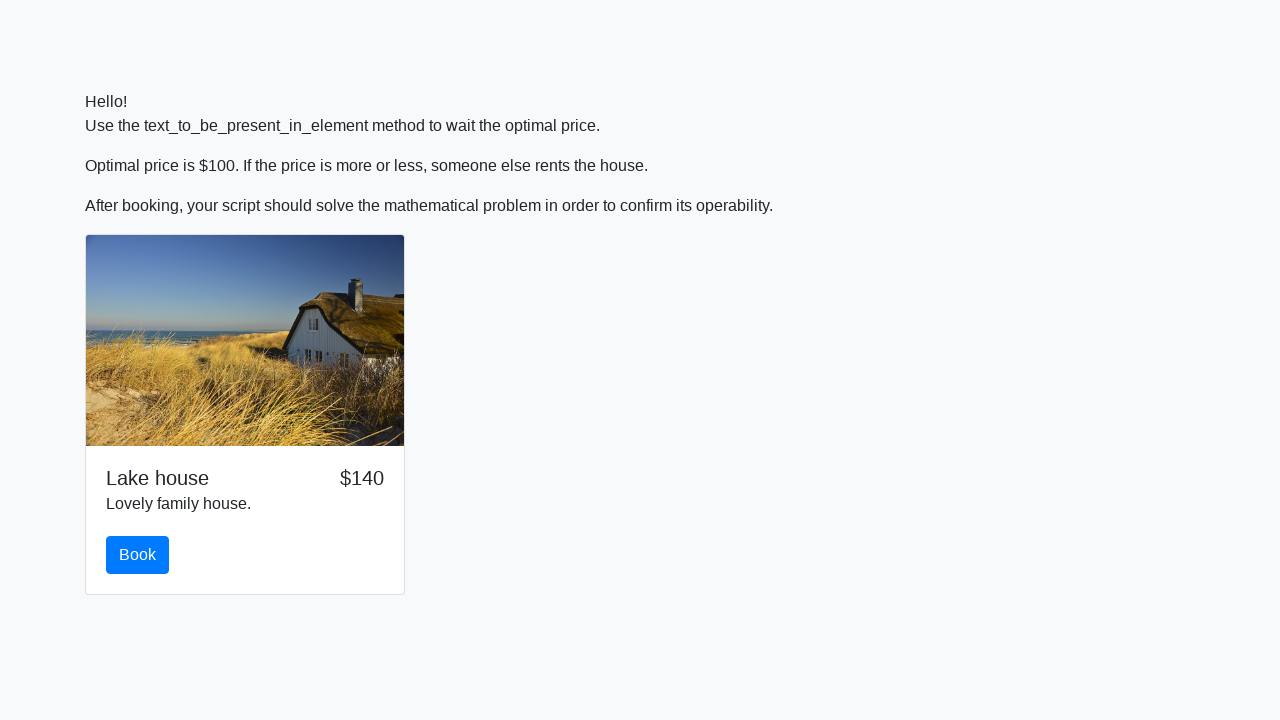